Searches for "iphone" and verifies that search results with prices are displayed

Starting URL: https://ecommerce-playground.lambdatest.io/

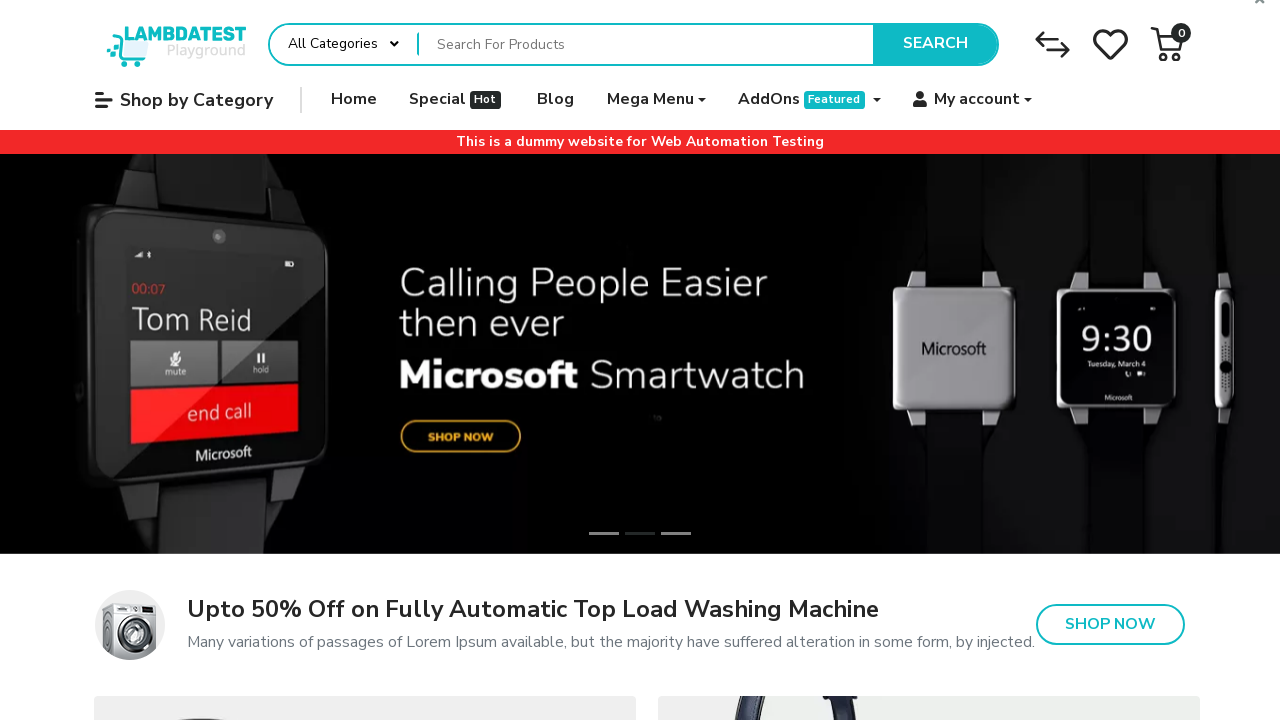

Filled search bar with 'iphone' on xpath=//div[@id='entry_217822']//input[@name='search']
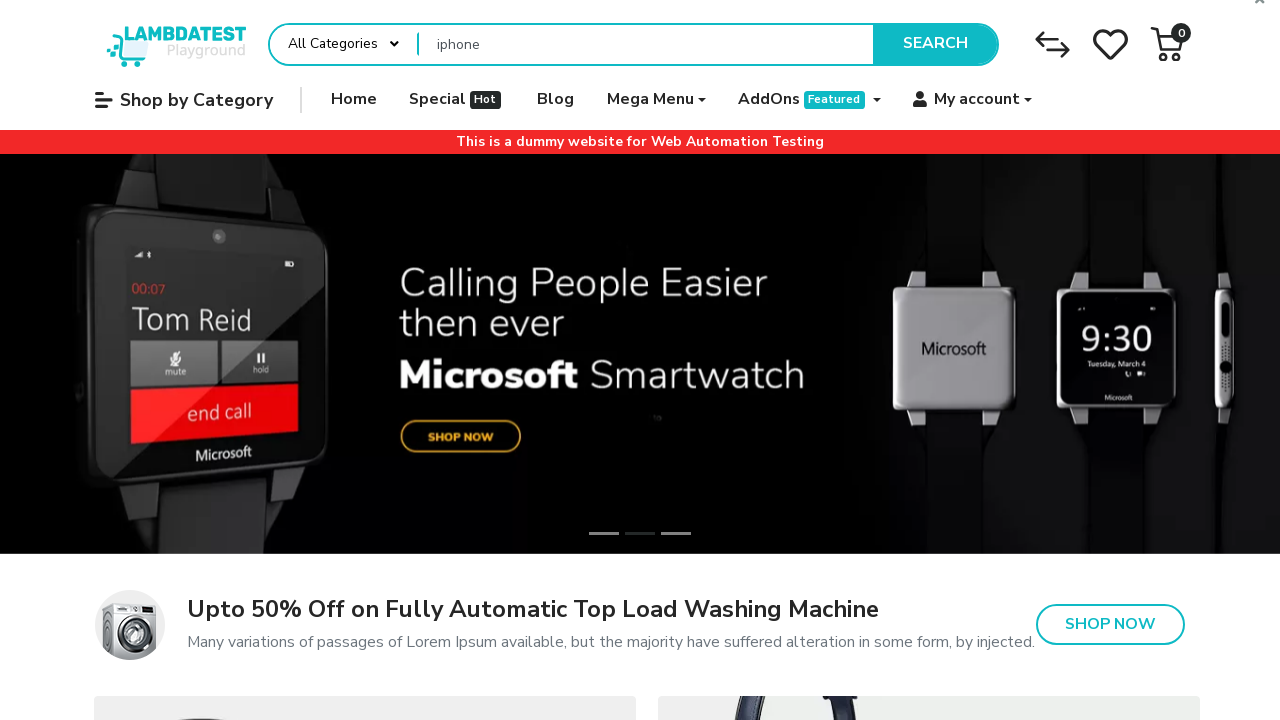

Pressed Enter to search for iphone on xpath=//div[@id='entry_217822']//input[@name='search']
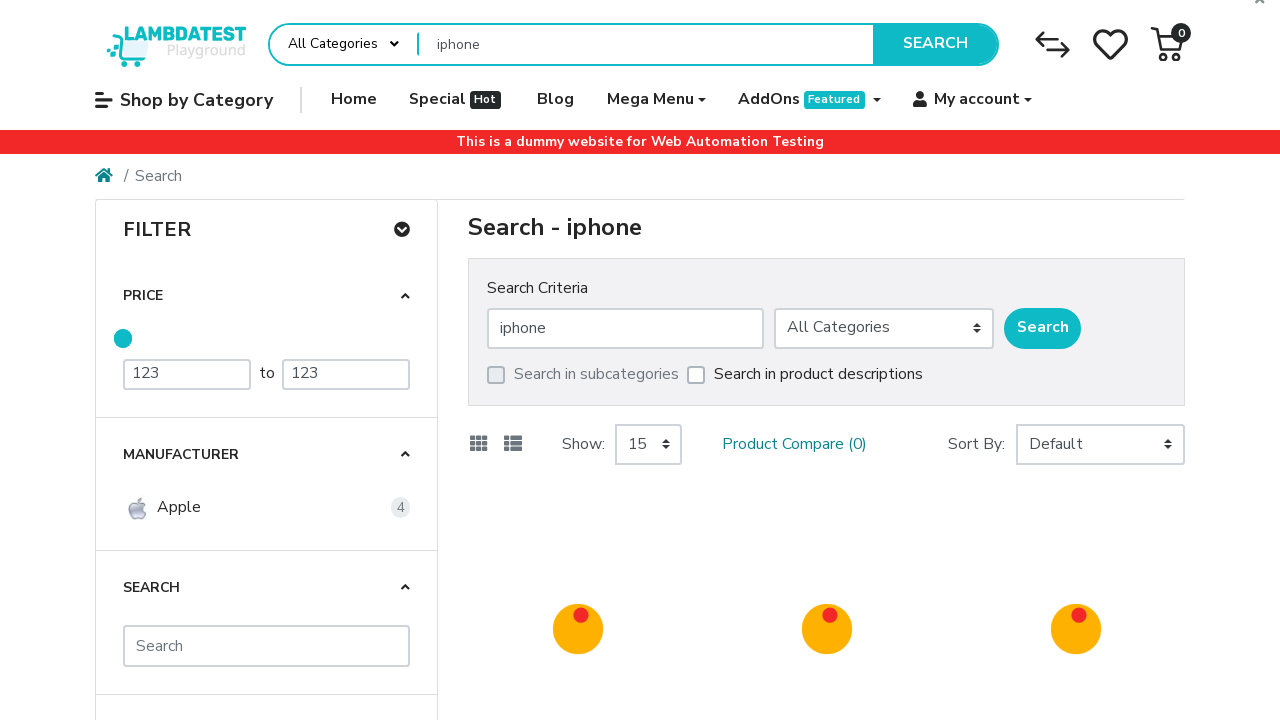

Search results loaded with product prices displayed
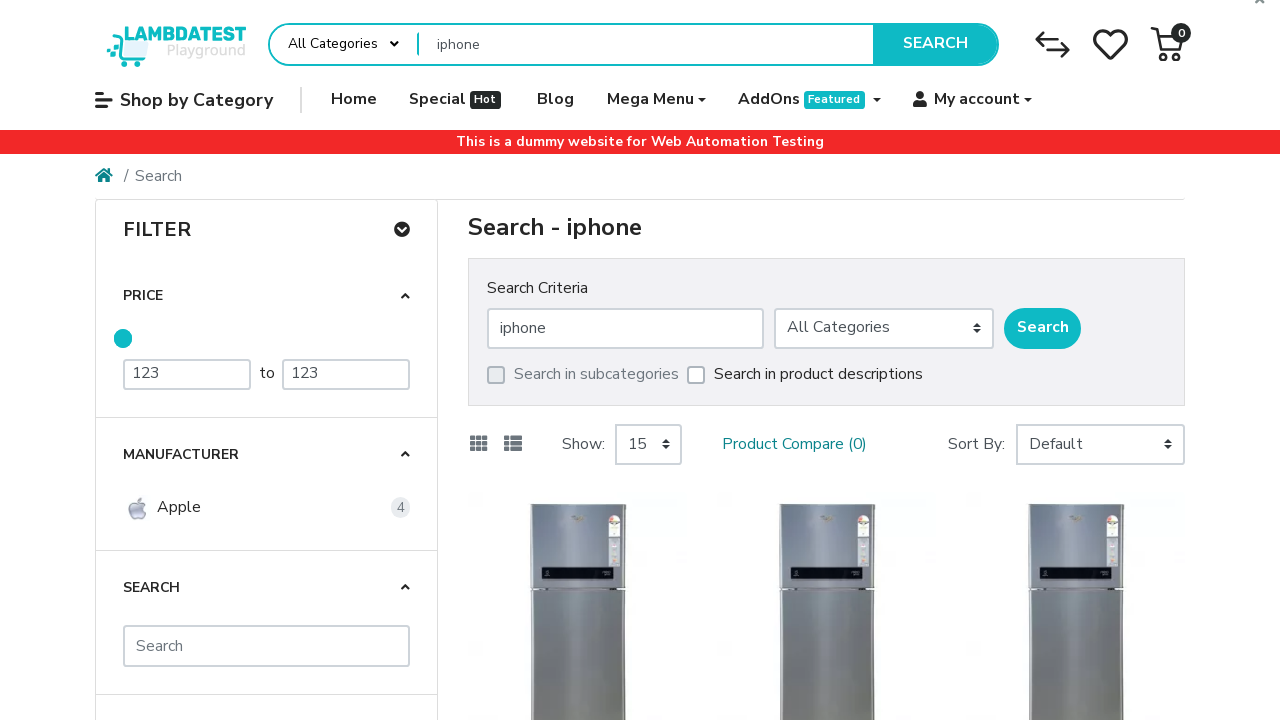

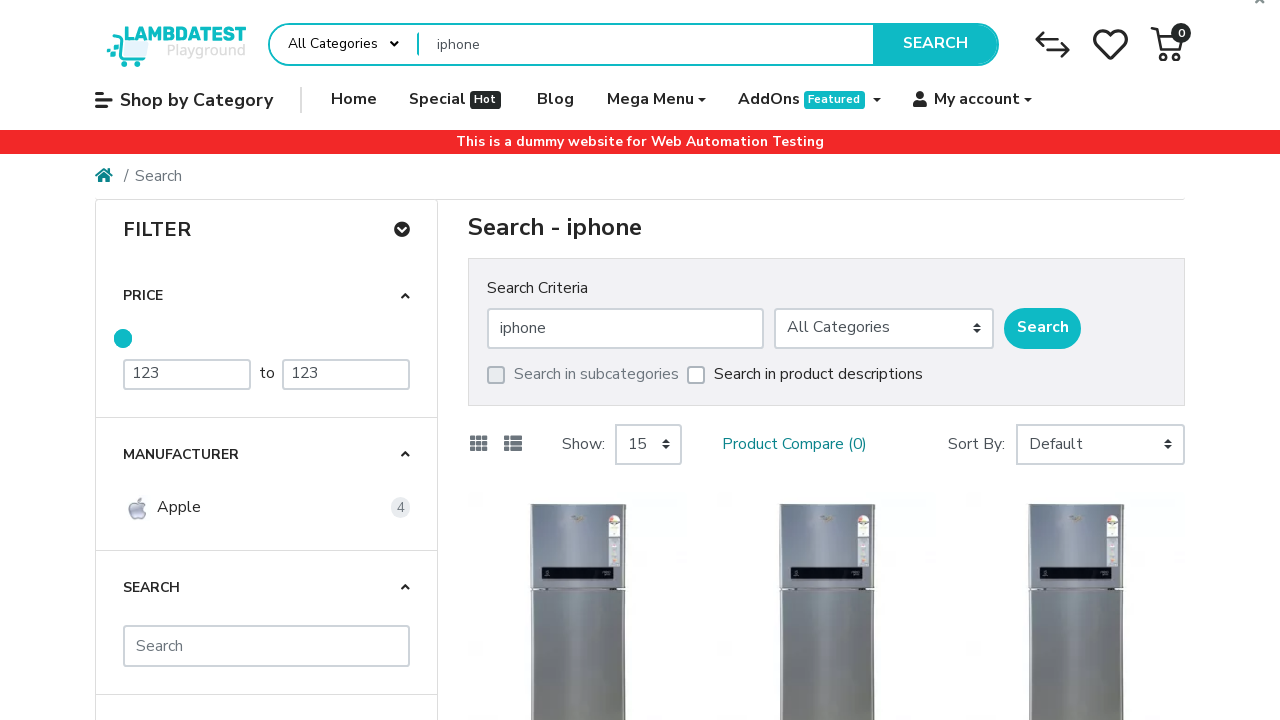